Tests autosuggestive dropdown functionality by typing a partial search term, waiting for suggestions to appear, and selecting "India" from the dropdown options.

Starting URL: https://rahulshettyacademy.com/dropdownsPractise/

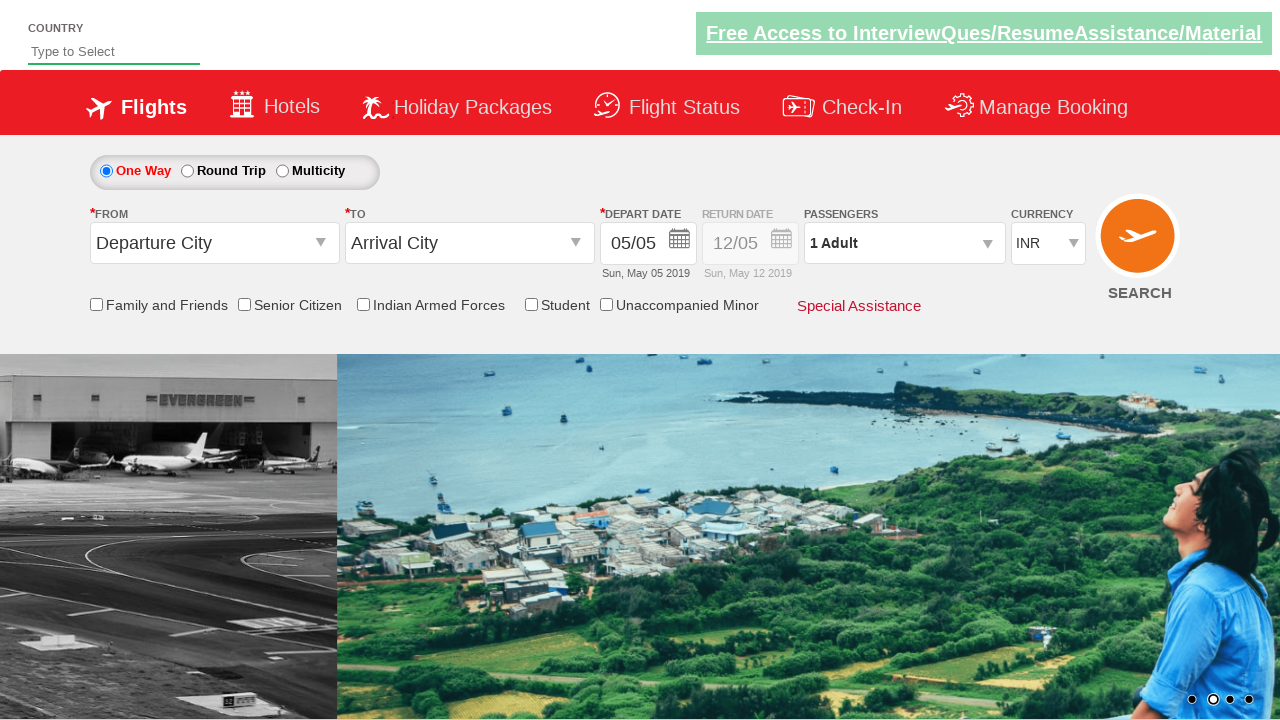

Filled autosuggest input with 'in ' to trigger dropdown on input#autosuggest
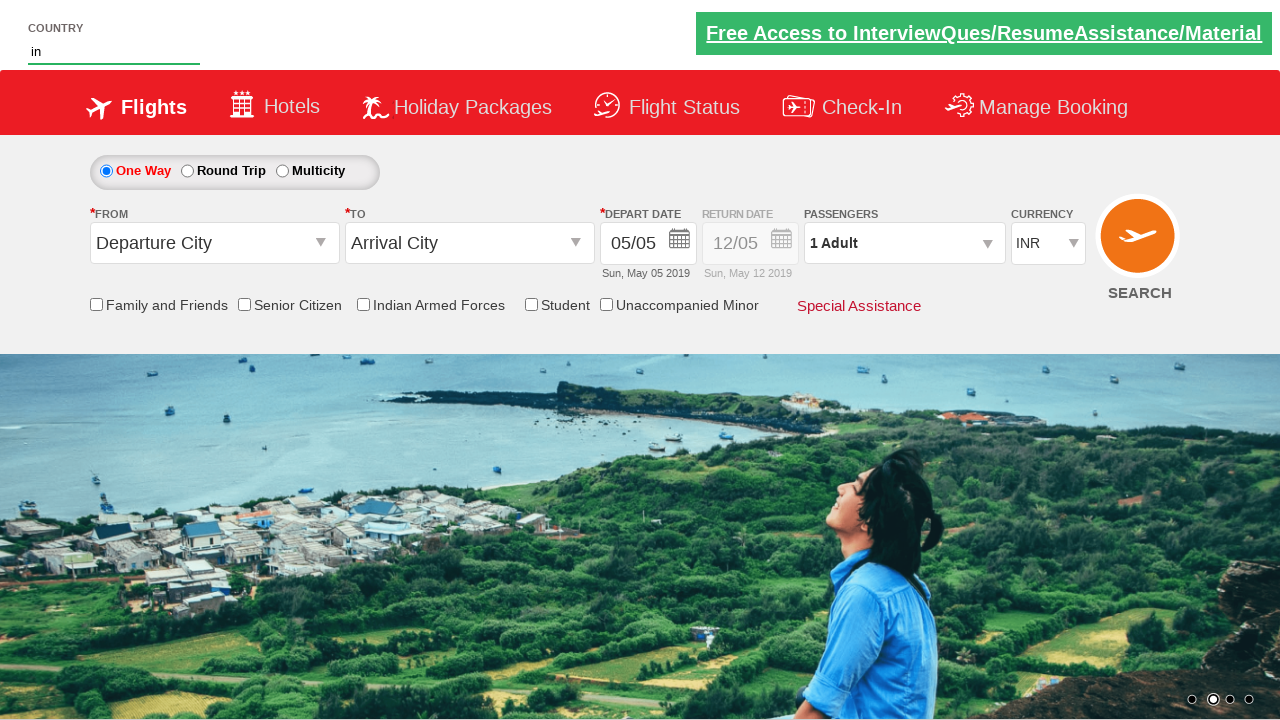

Autosuggest dropdown options appeared
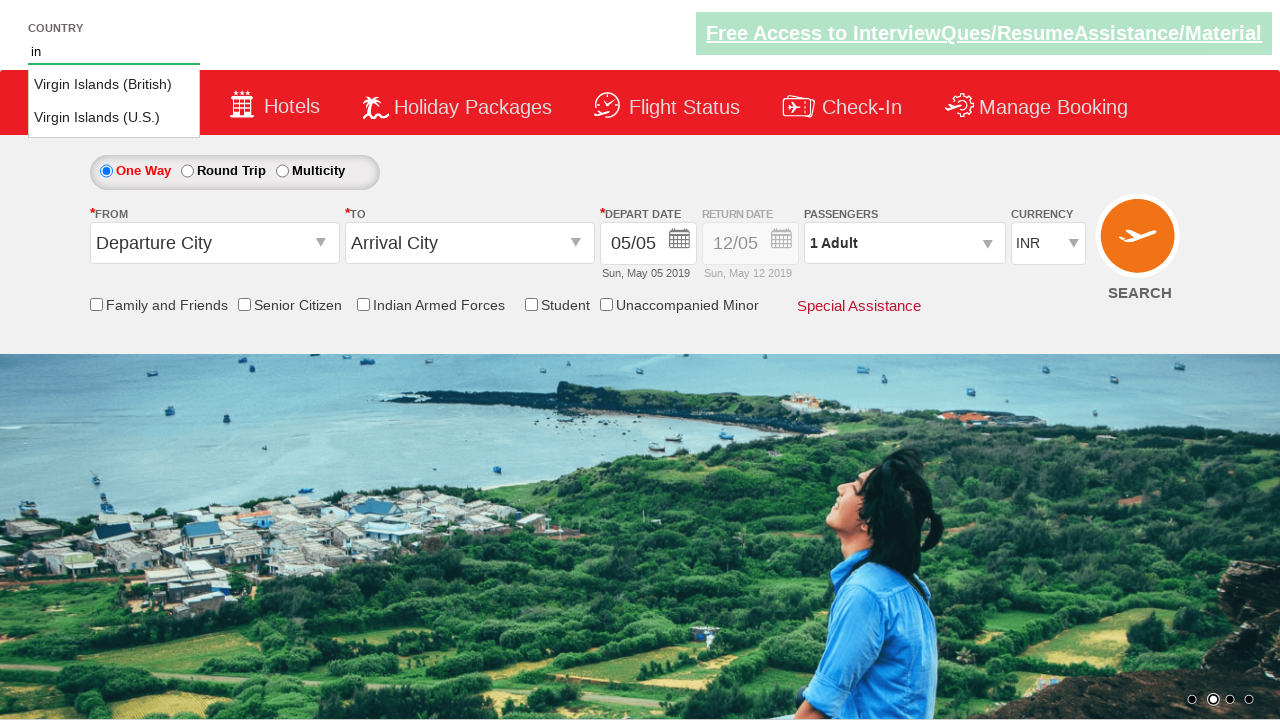

Located all autosuggest dropdown items
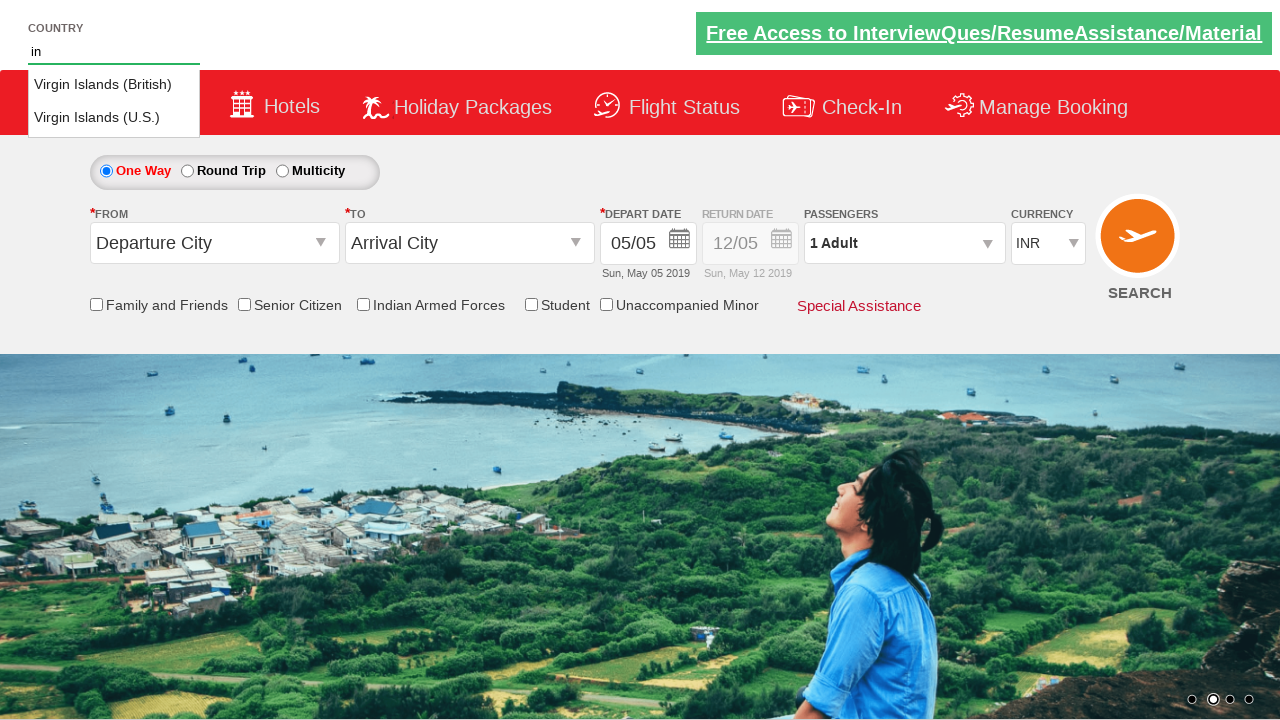

Found 2 dropdown options
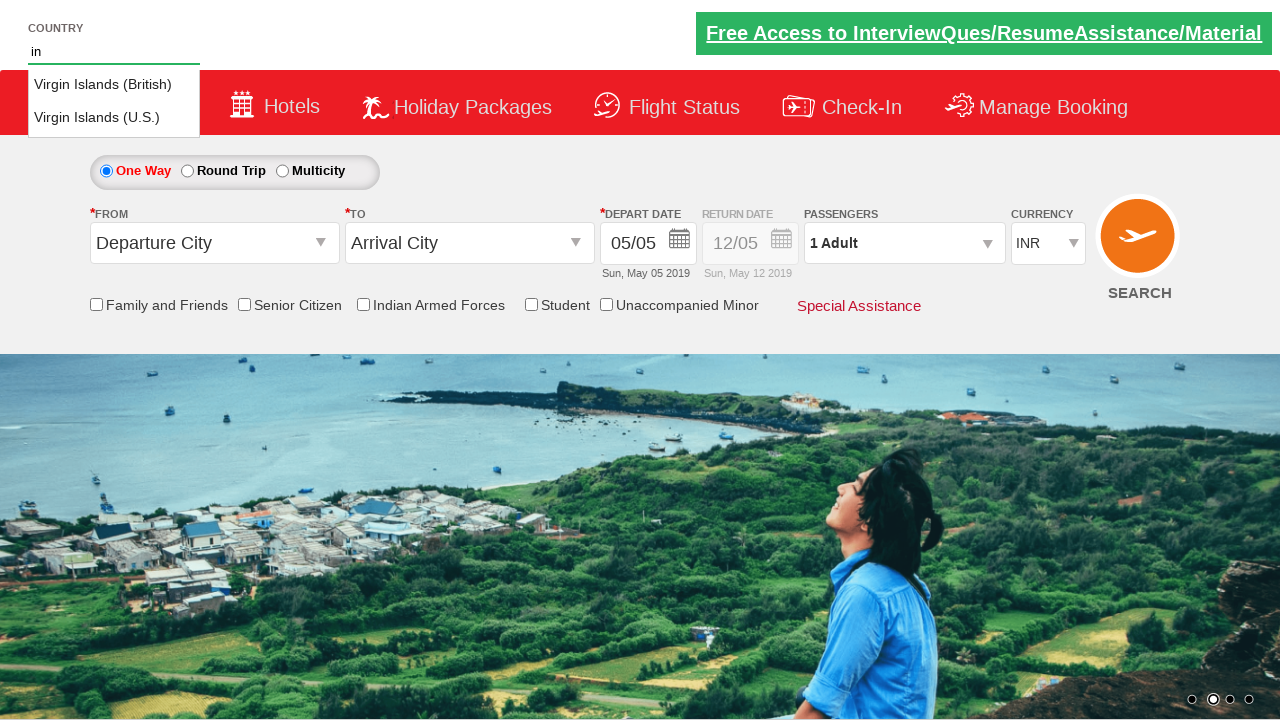

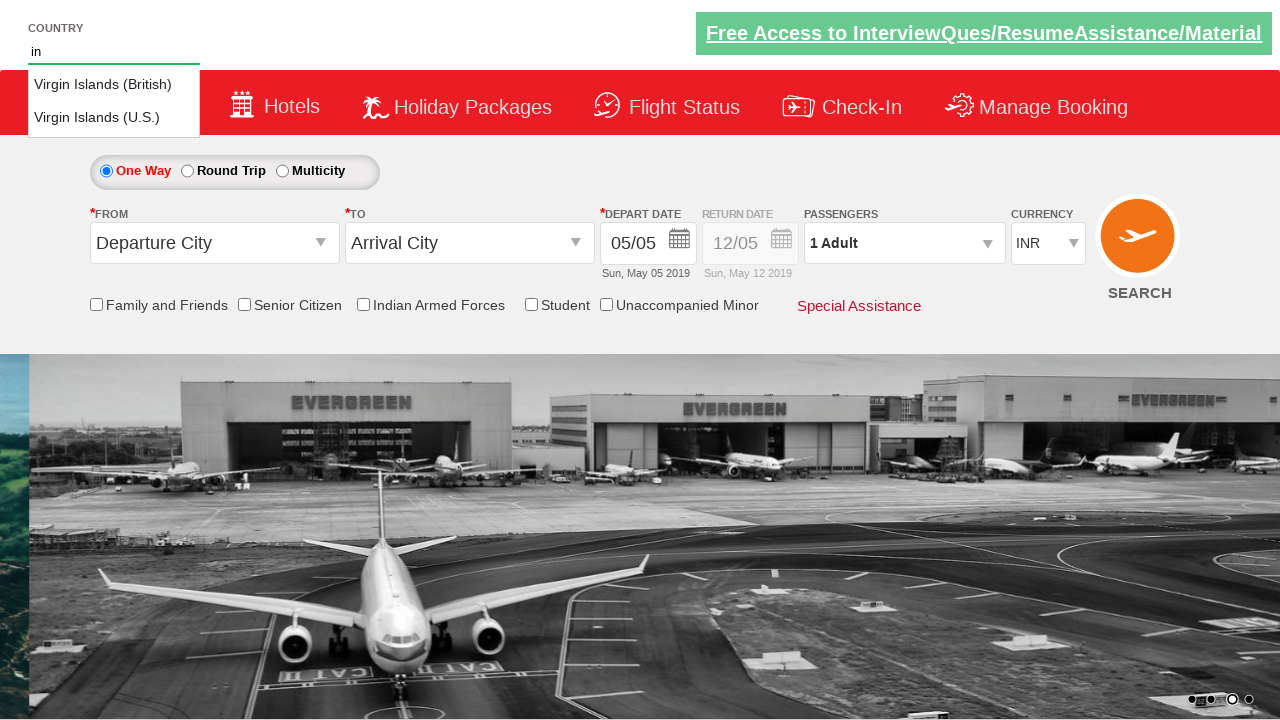